Tests dropdown menu interaction by clicking a dropdown button and selecting an option from the revealed menu

Starting URL: https://omayo.blogspot.com/

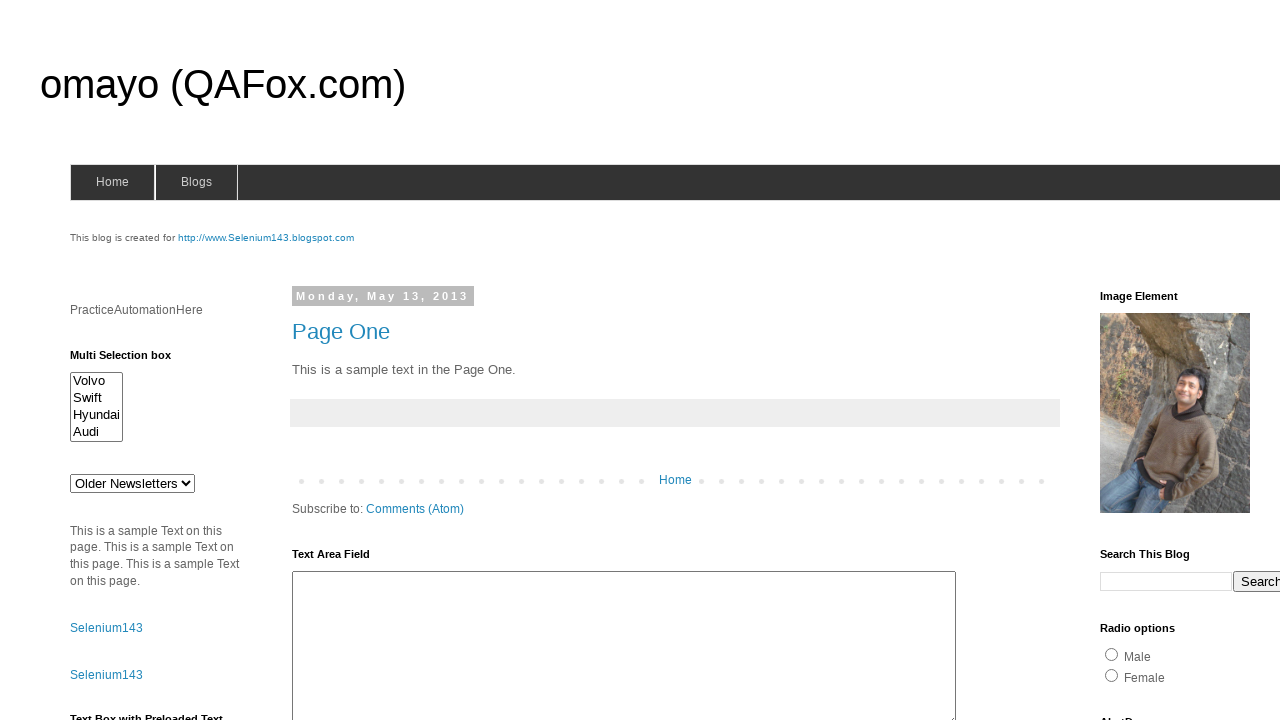

Clicked dropdown button to reveal menu options at (1227, 360) on .dropbtn
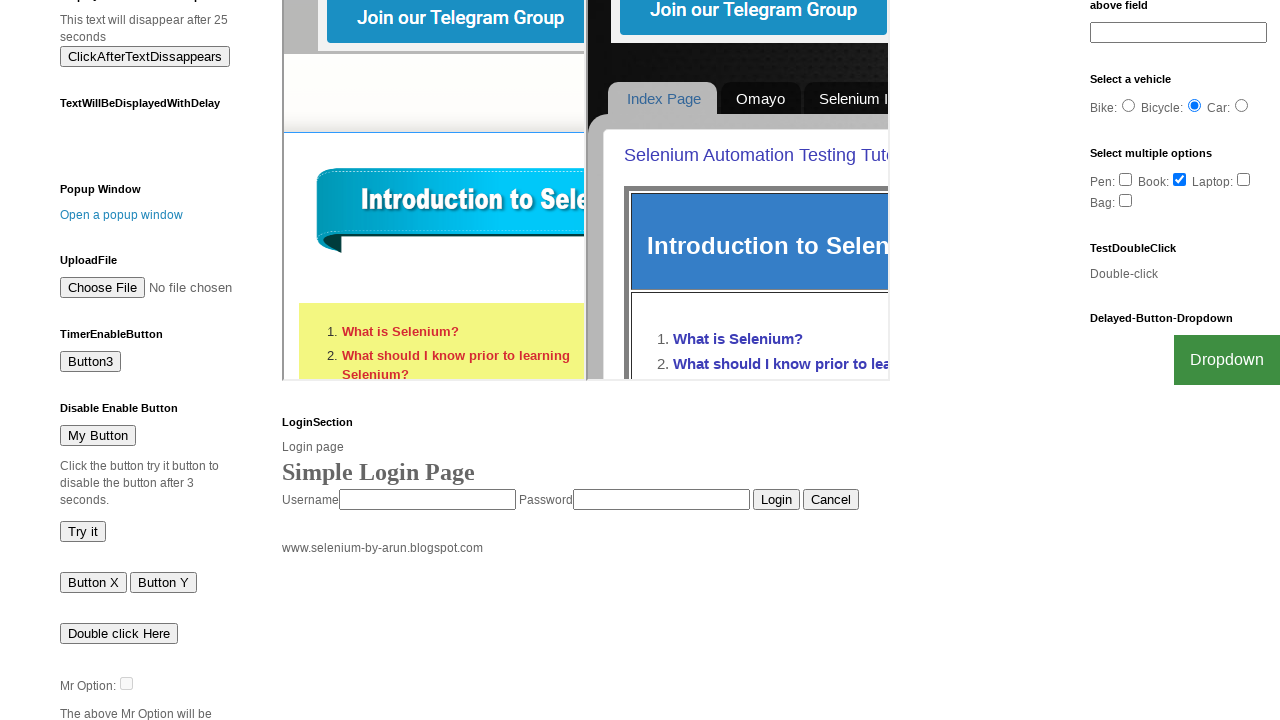

Waited for Flipkart option to become visible in dropdown menu
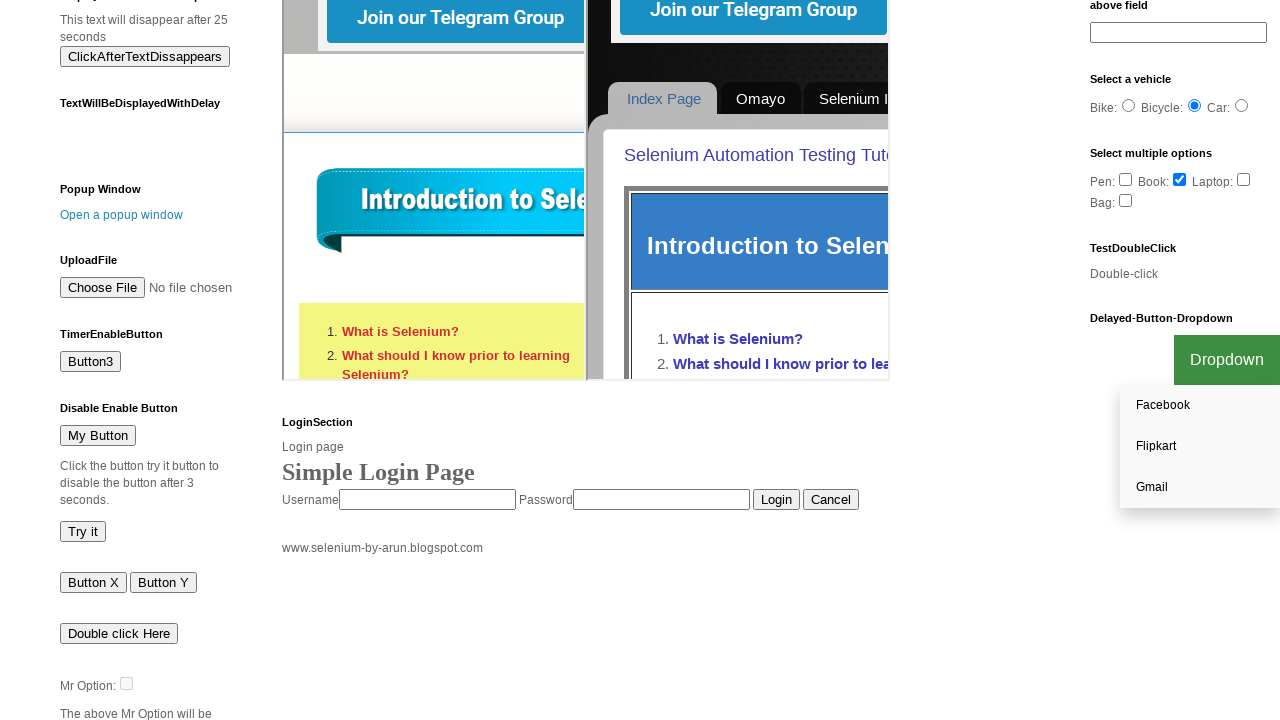

Clicked on Flipkart option from dropdown menu at (1200, 447) on a:has-text('Flipkart')
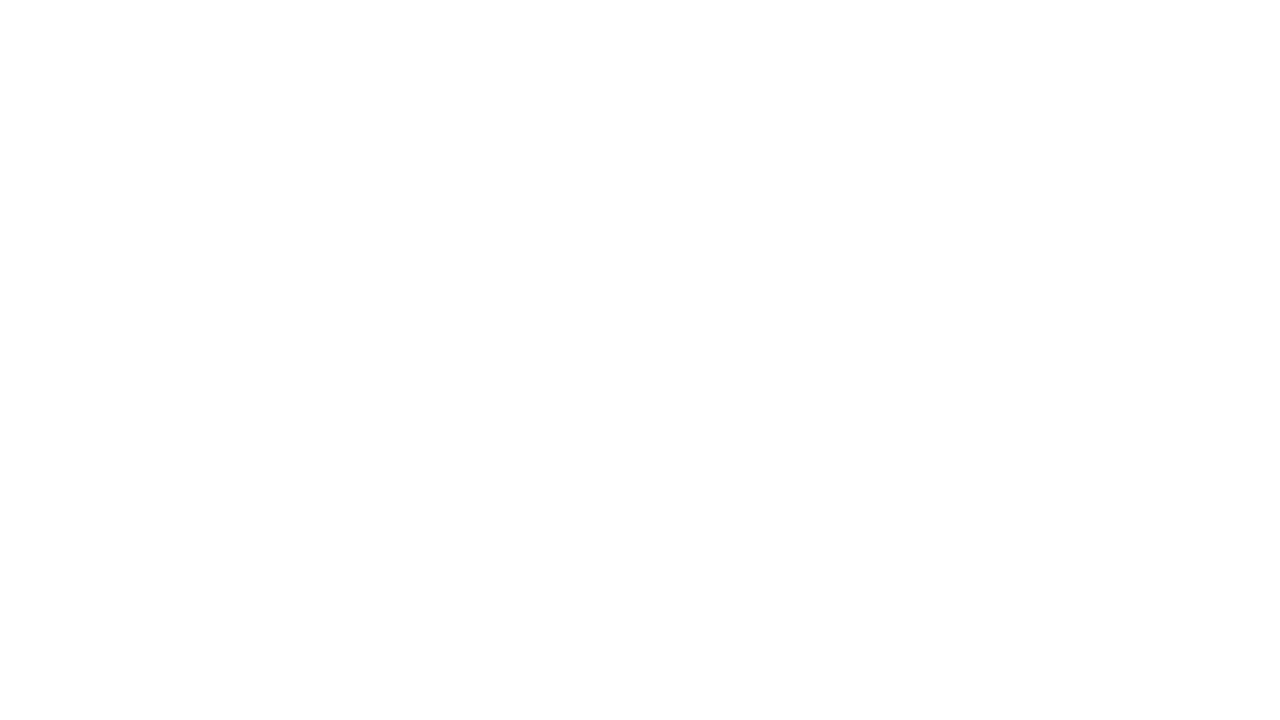

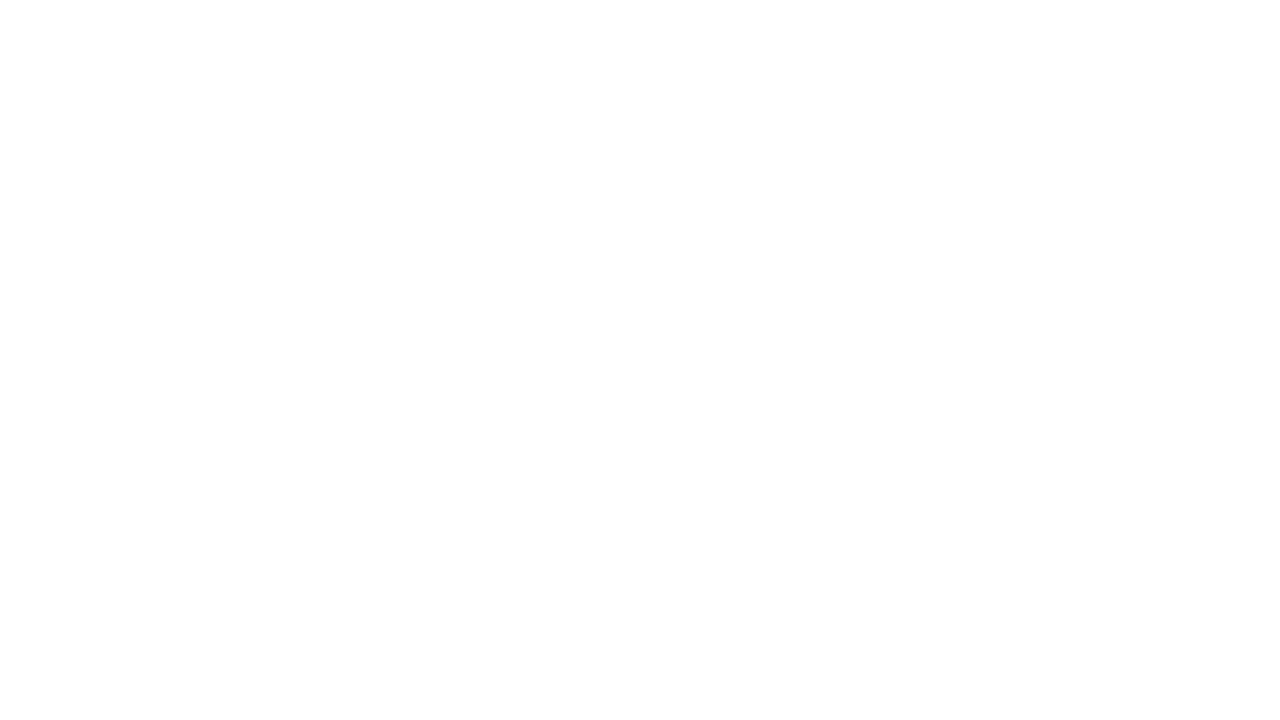